Tests different types of mouse clicks (left click, right click, double click) on various buttons

Starting URL: https://sahitest.com/demo/clicks.htm

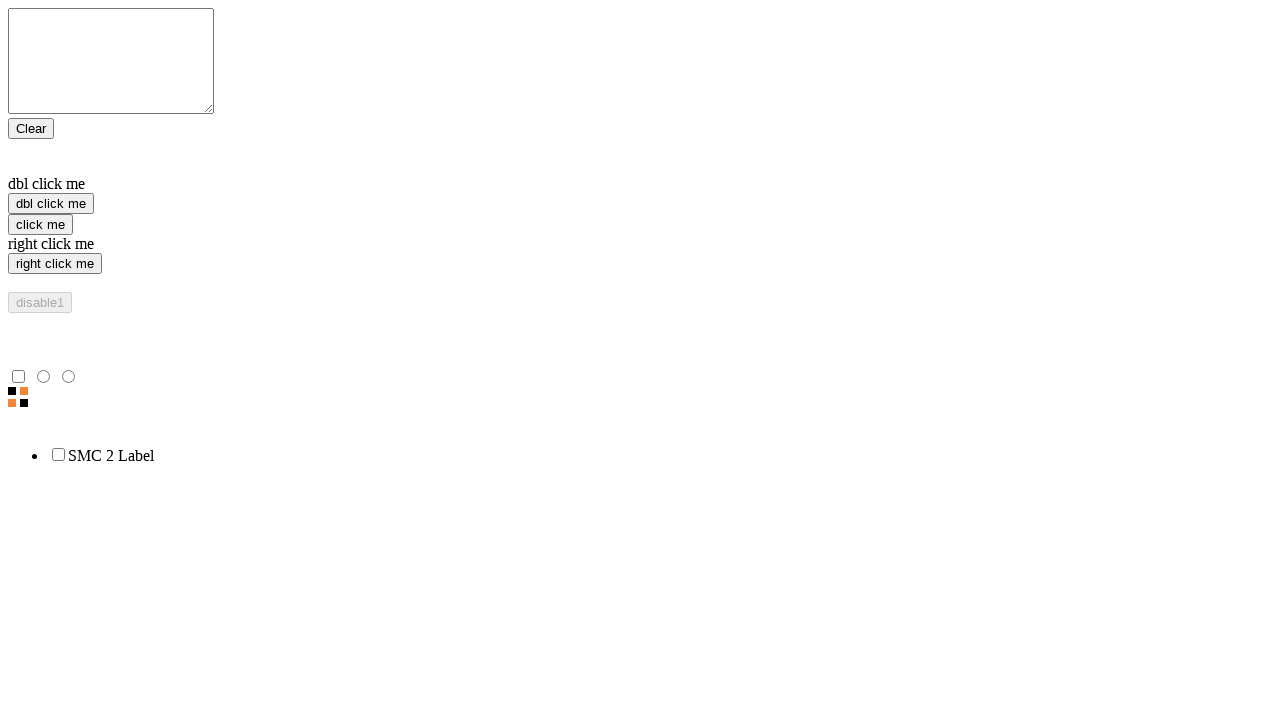

Navigated to clicks demo page
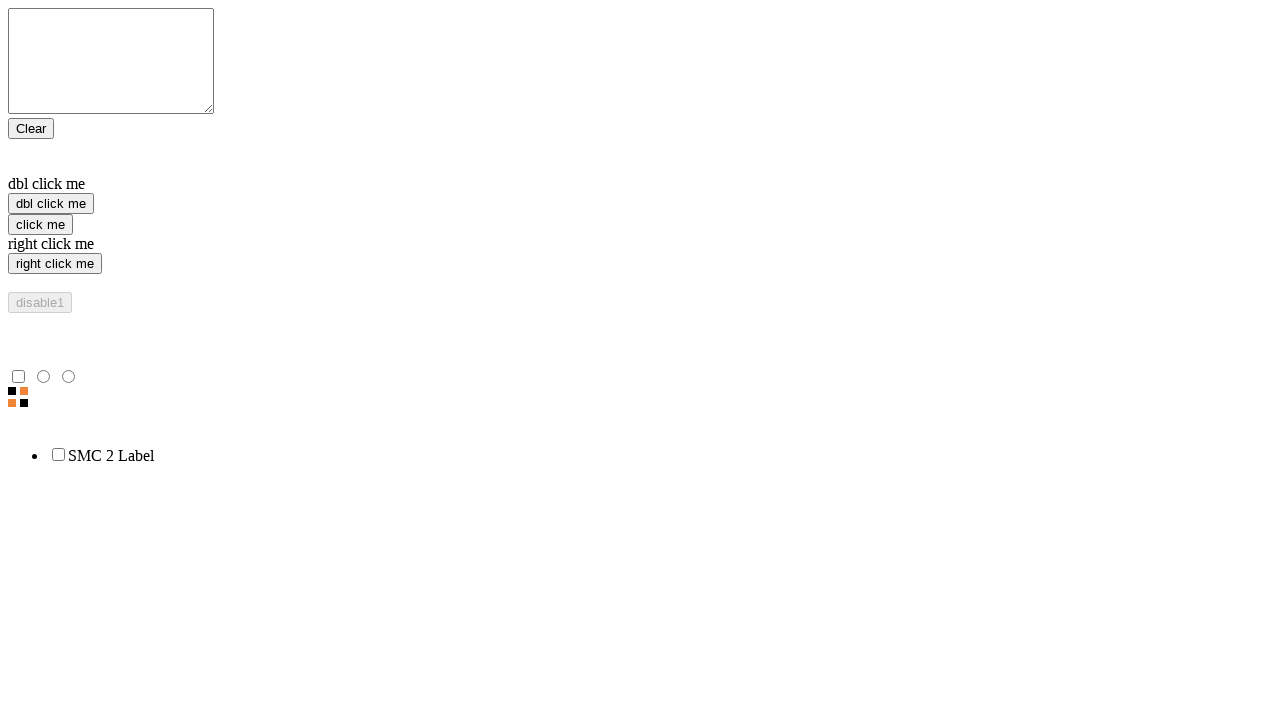

Located left click button element
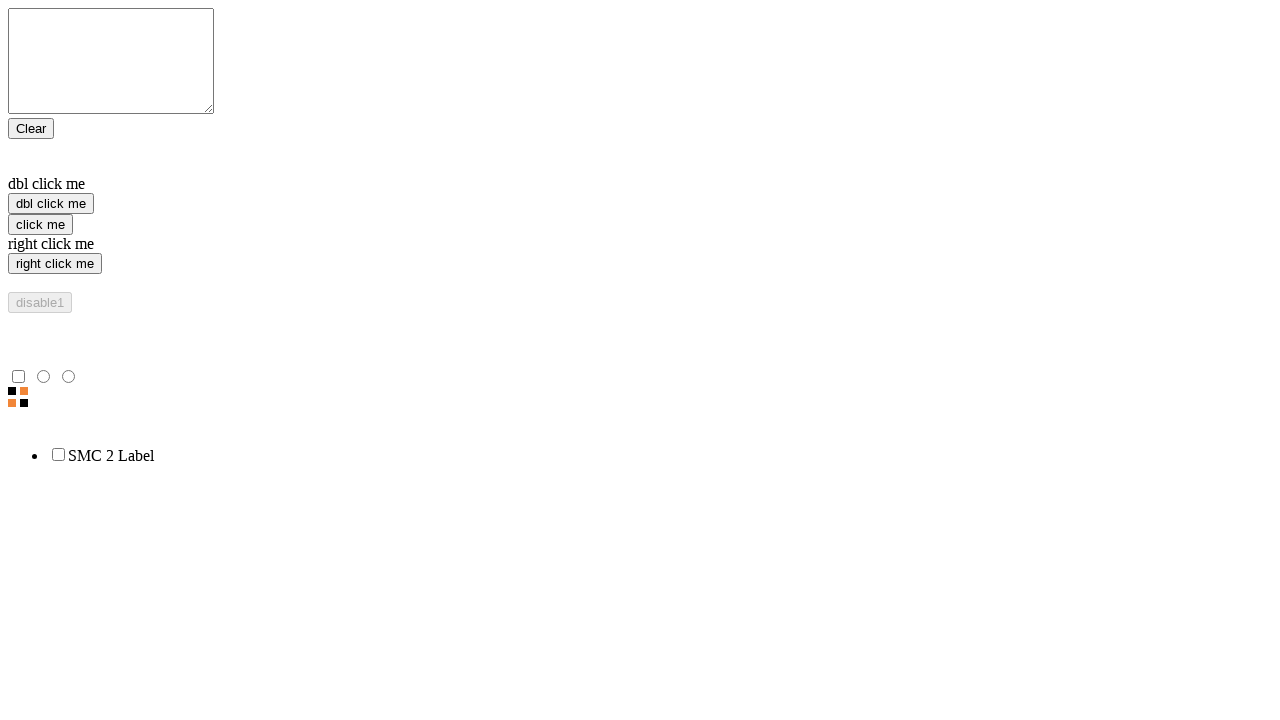

Located double click button element
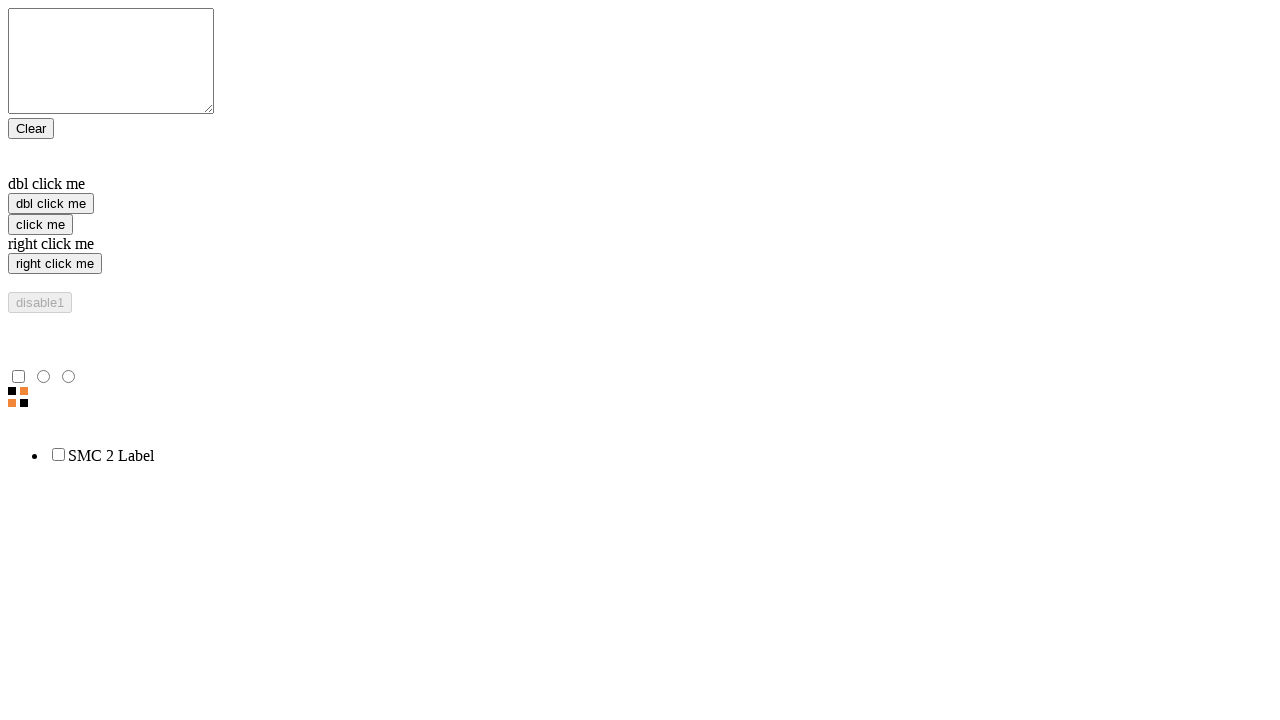

Located right click button element
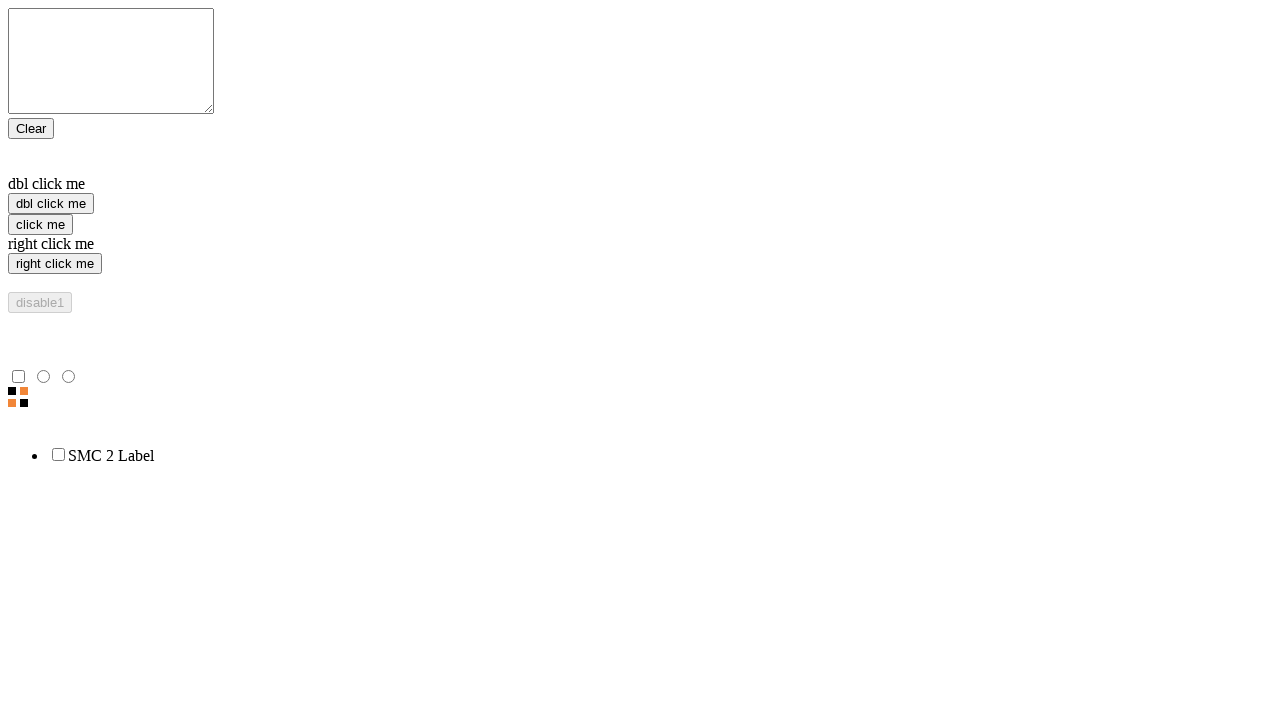

Performed left click on 'click me' button at (40, 224) on xpath=//input[@value='click me']
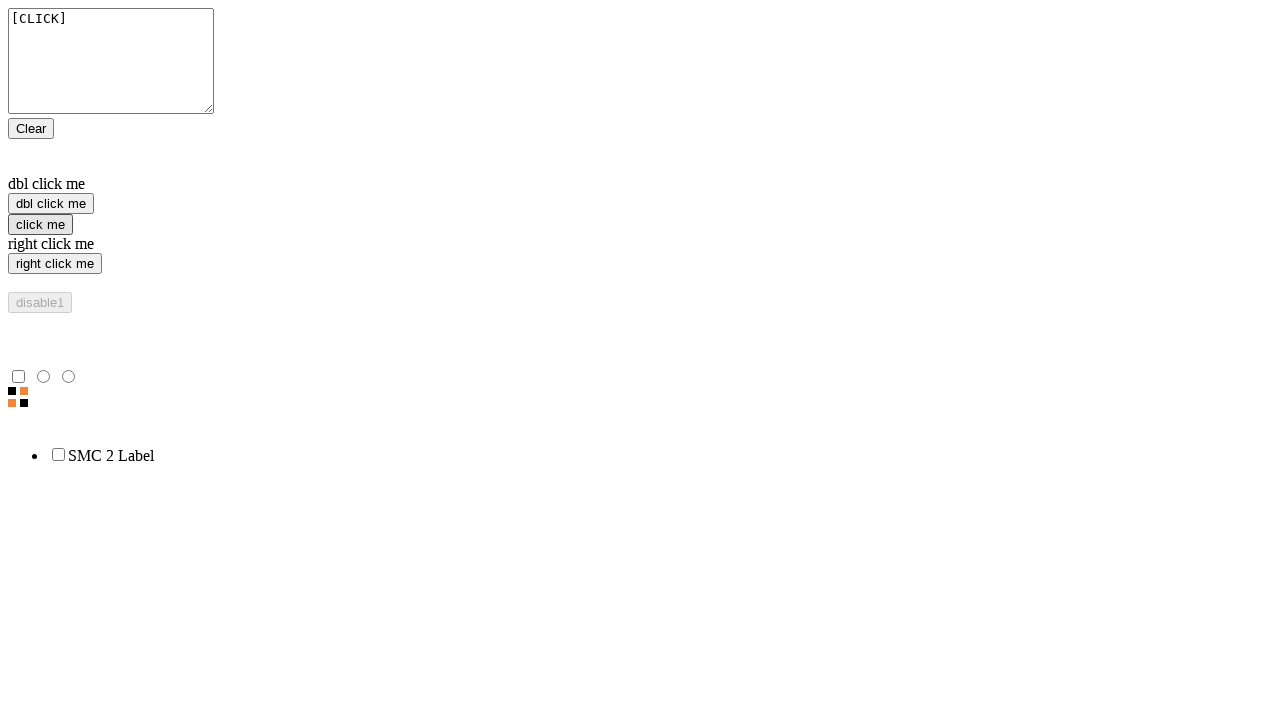

Performed right click on 'right click me' button at (55, 264) on xpath=//input[@value='right click me']
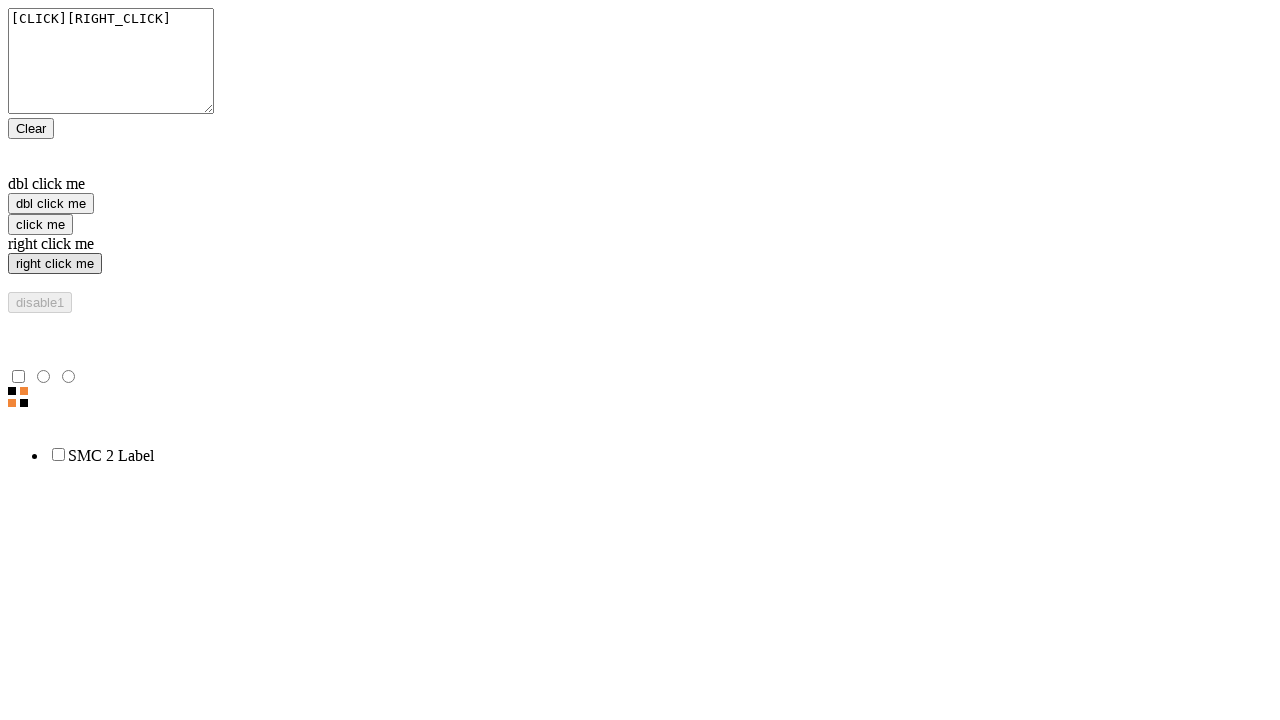

Performed double click on 'dbl click me' button at (51, 204) on xpath=//input[@value='dbl click me']
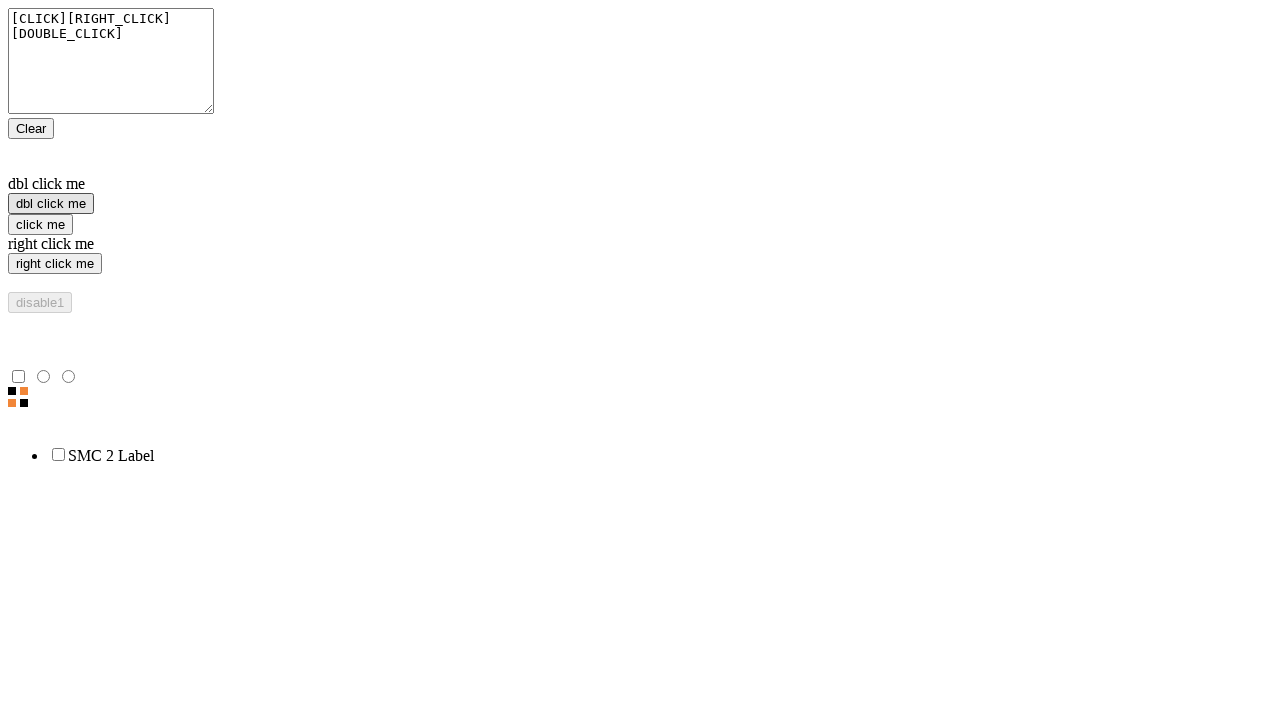

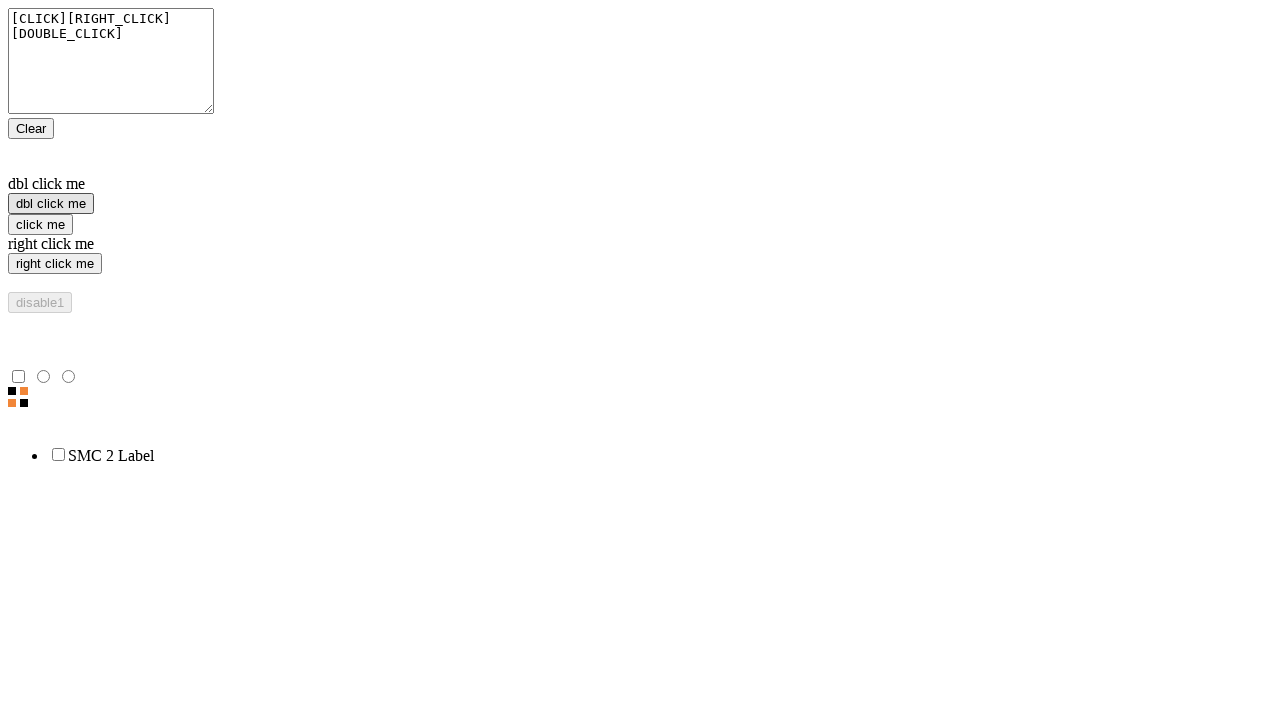